Finds and clicks the "Terms" link on Gmail's login page

Starting URL: https://gmail.com

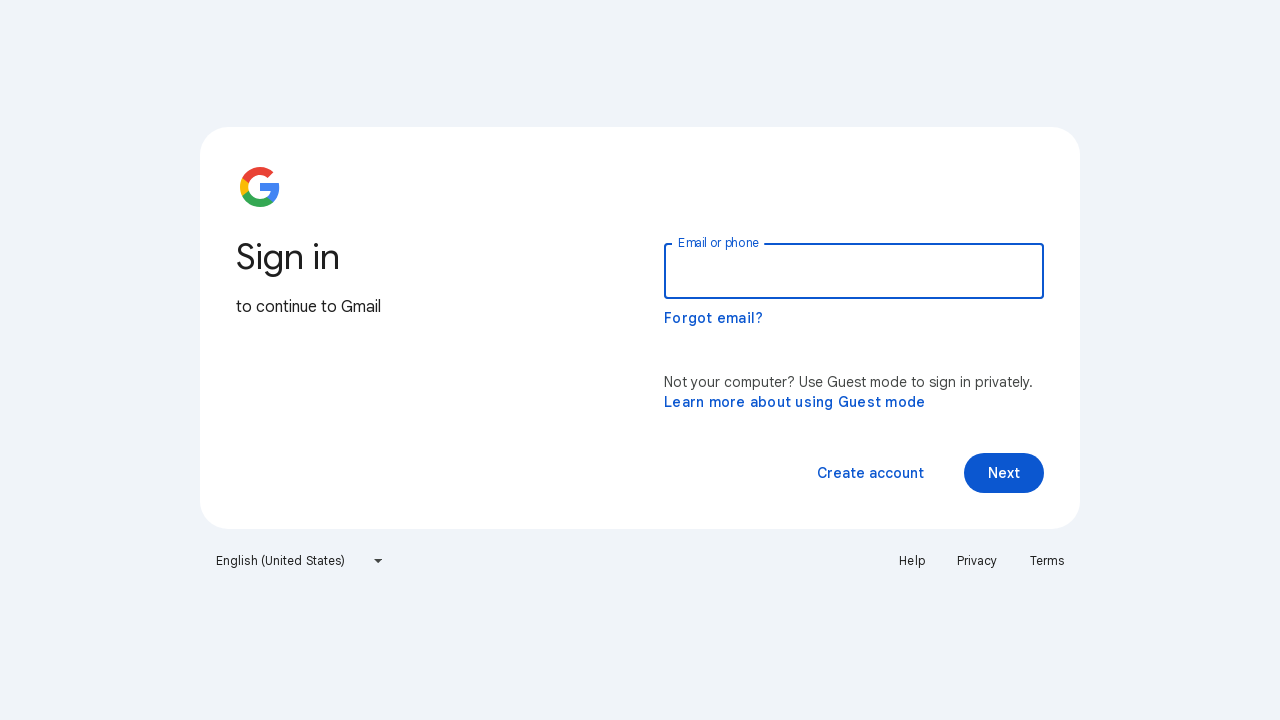

Navigated to Gmail login page
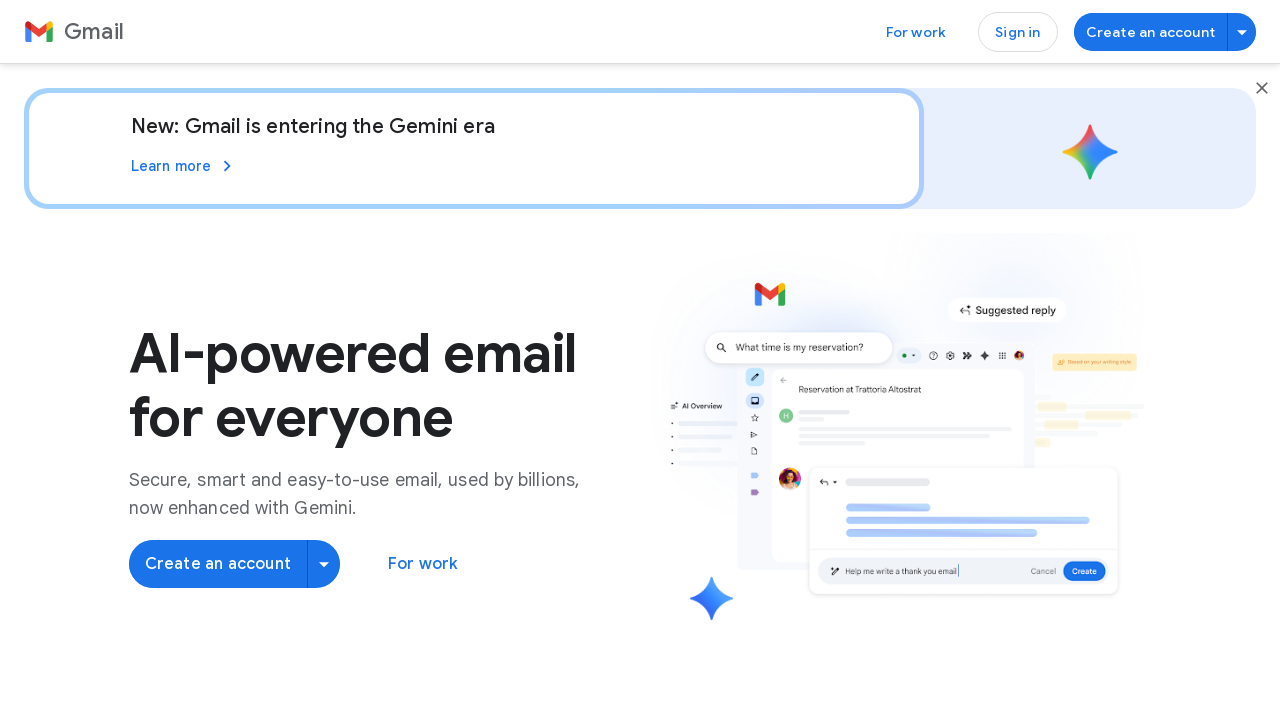

Clicked the Terms link on Gmail login page at (284, 631) on text=Terms
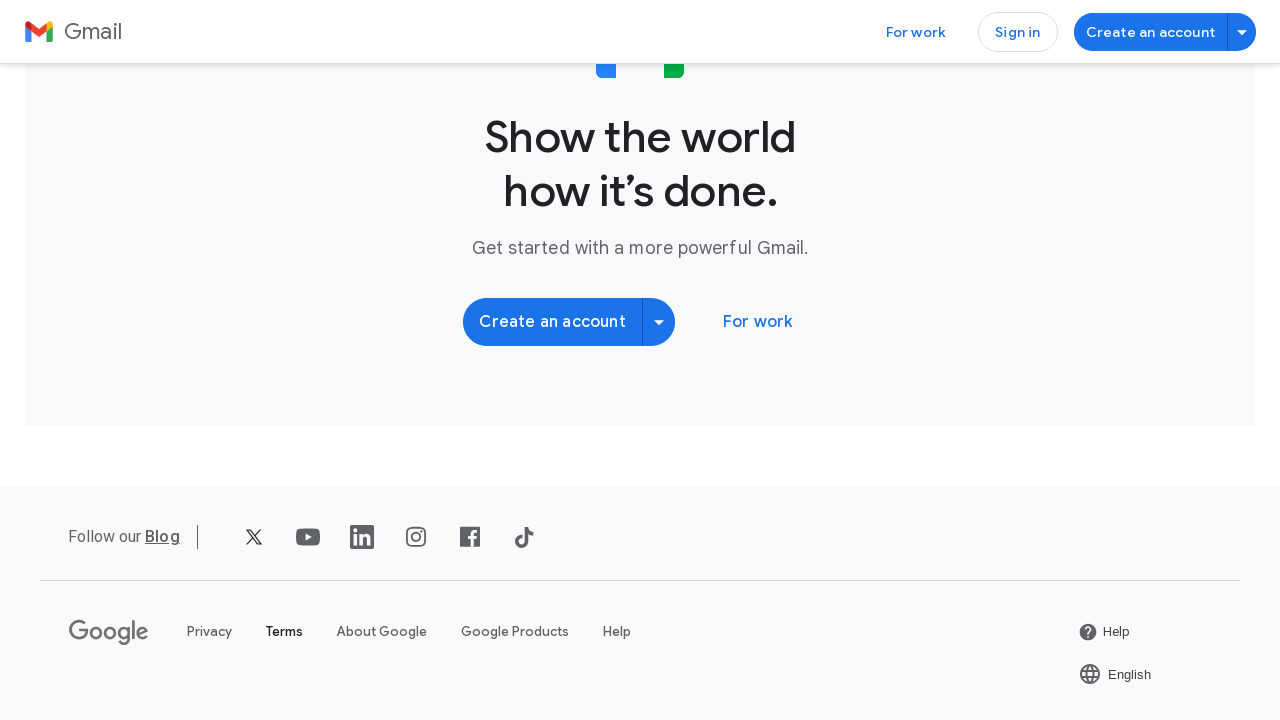

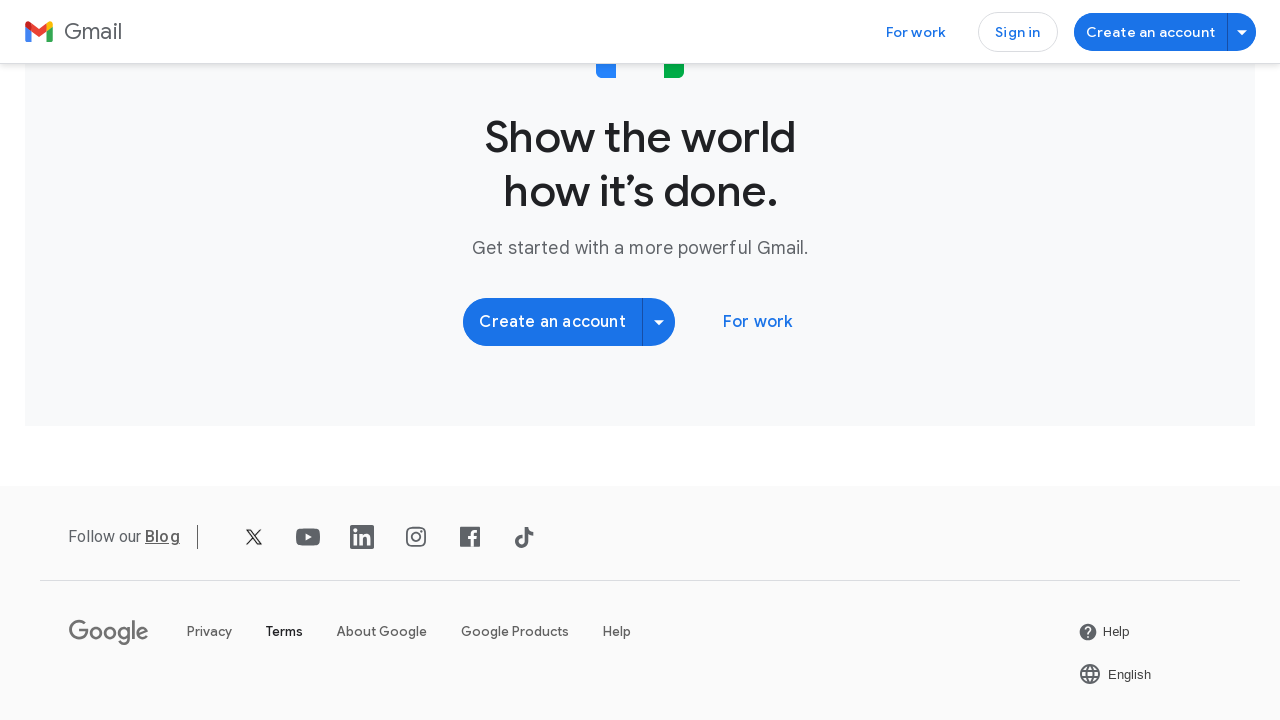